Tests that copy link icon opacity changes correctly on hover (visible) and when mouse moves away (hidden)

Starting URL: https://idvorkin.azurewebsites.net/manager-book

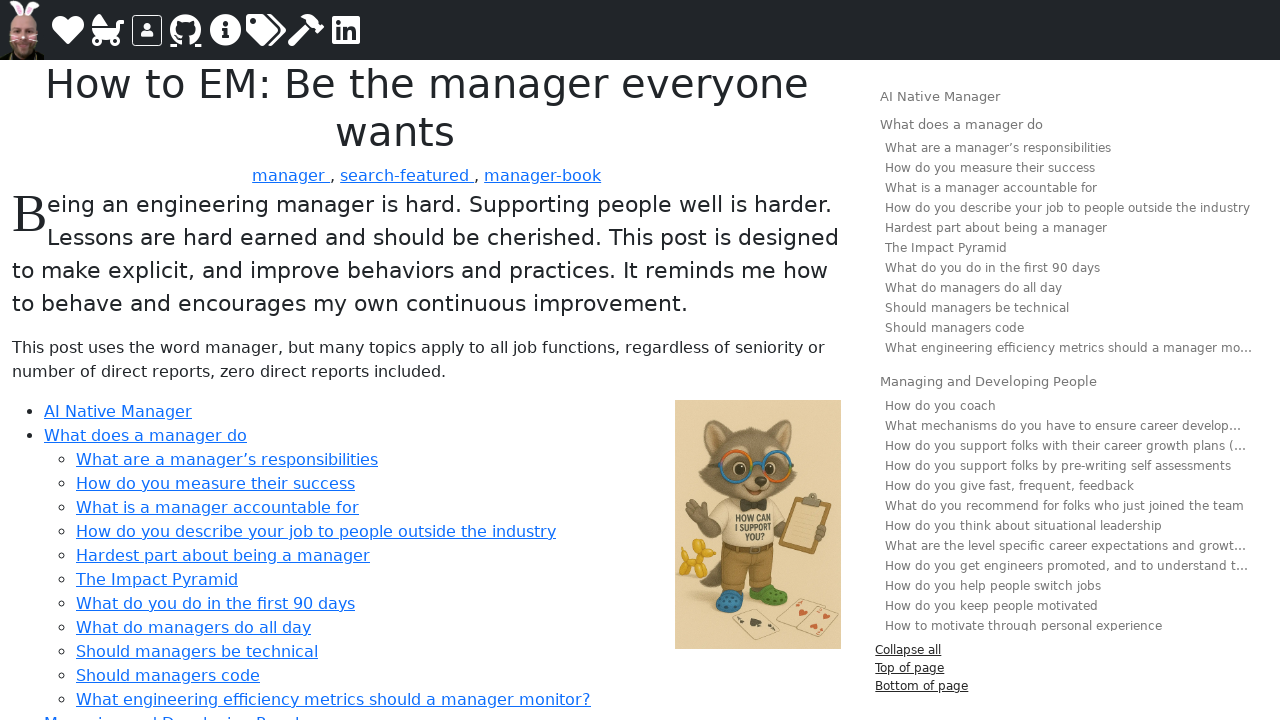

Page loaded with networkidle state
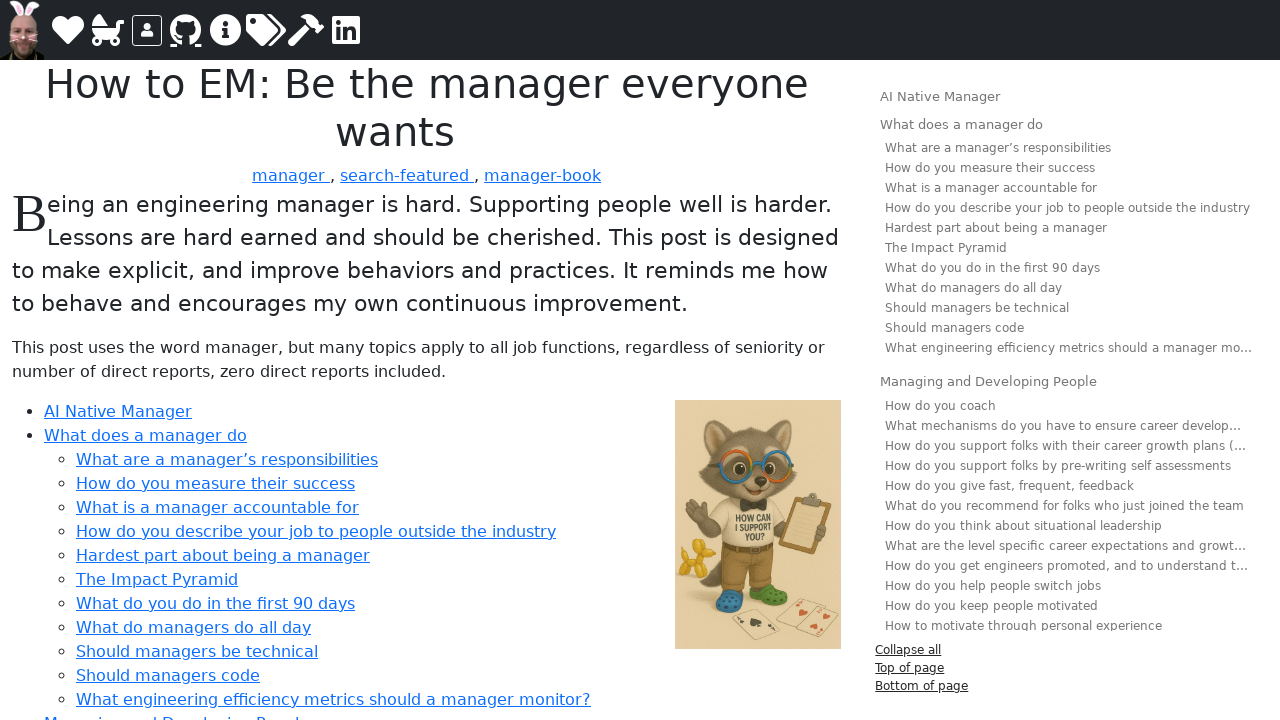

Located first header element with copy link
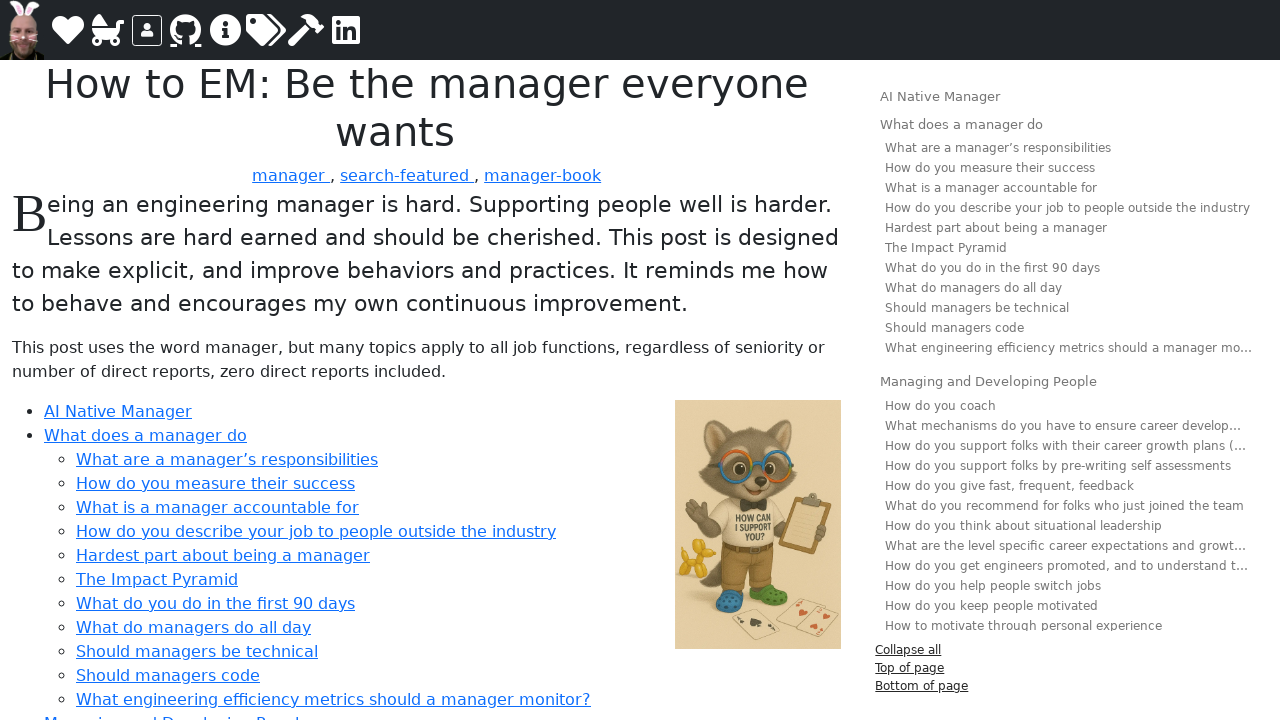

Found copy link element within header
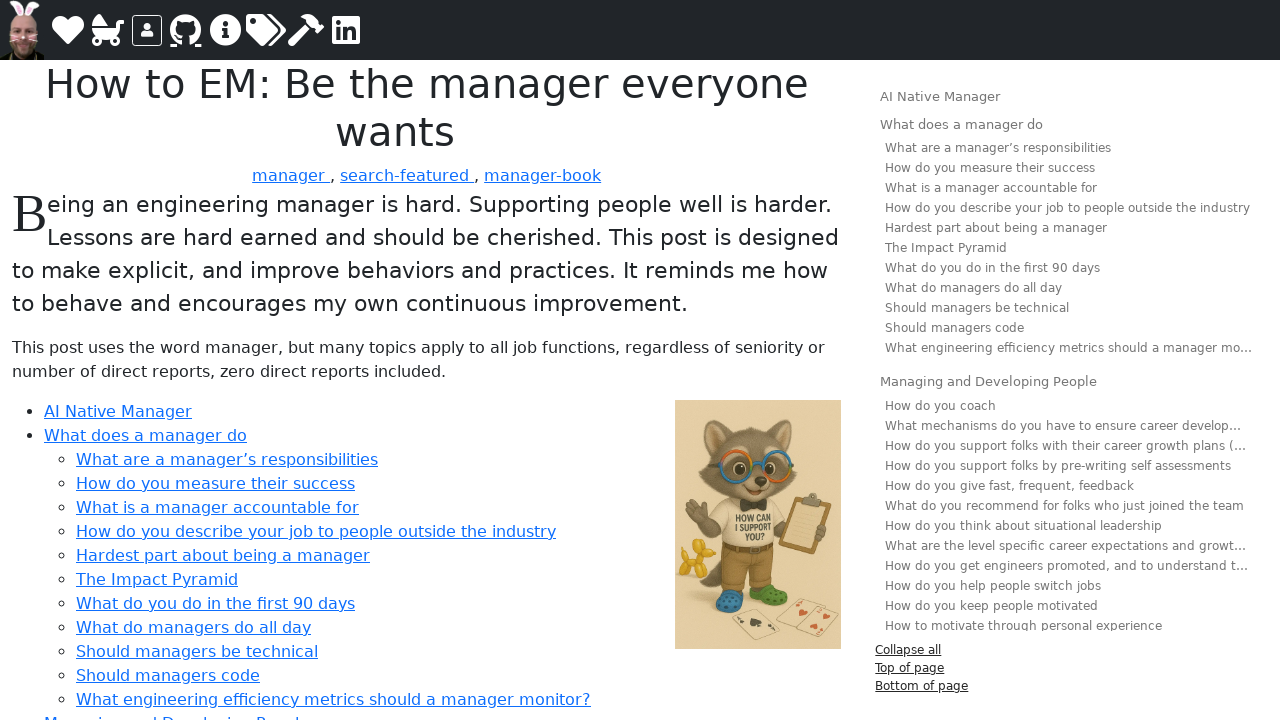

Verified copy link is initially hidden with opacity 0
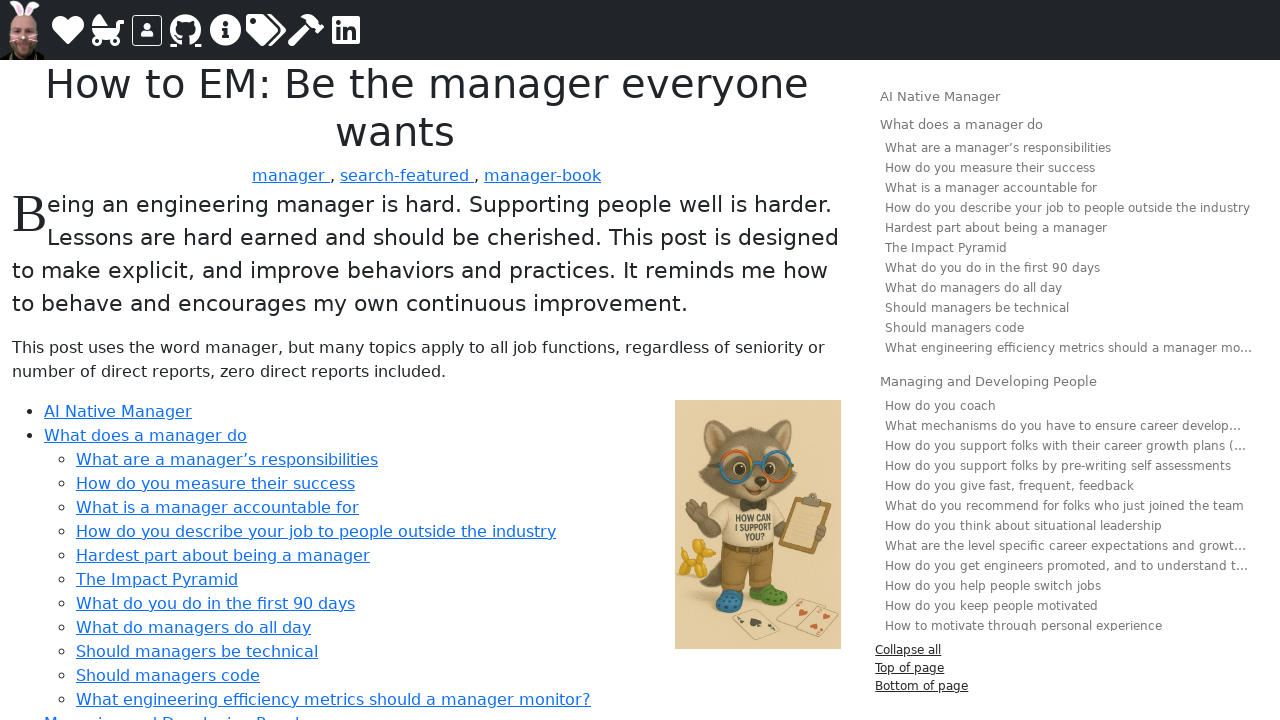

Hovered over header element at (427, 108) on h1, h2, h3, h4, h5, h6 >> internal:has=".header-copy-link" >> nth=0
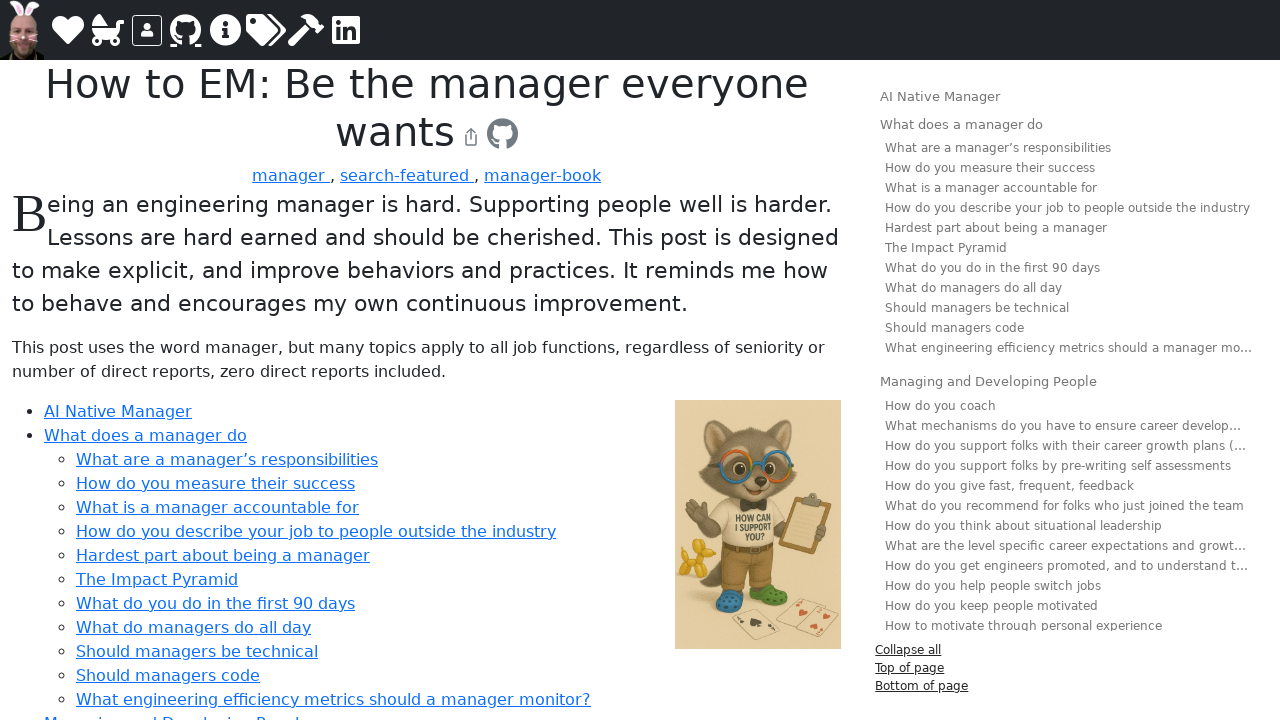

Verified copy link is visible on hover with opacity 1
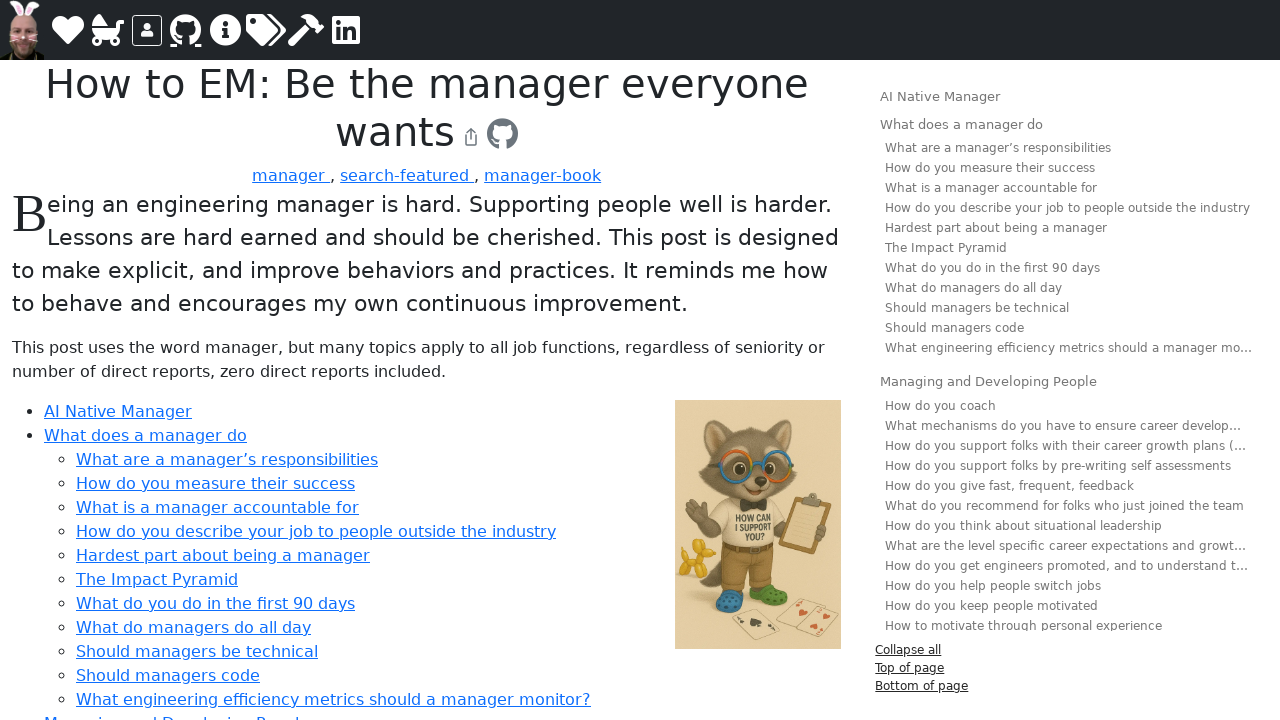

Moved mouse to top-left corner (0, 0) to hover away from header at (0, 0)
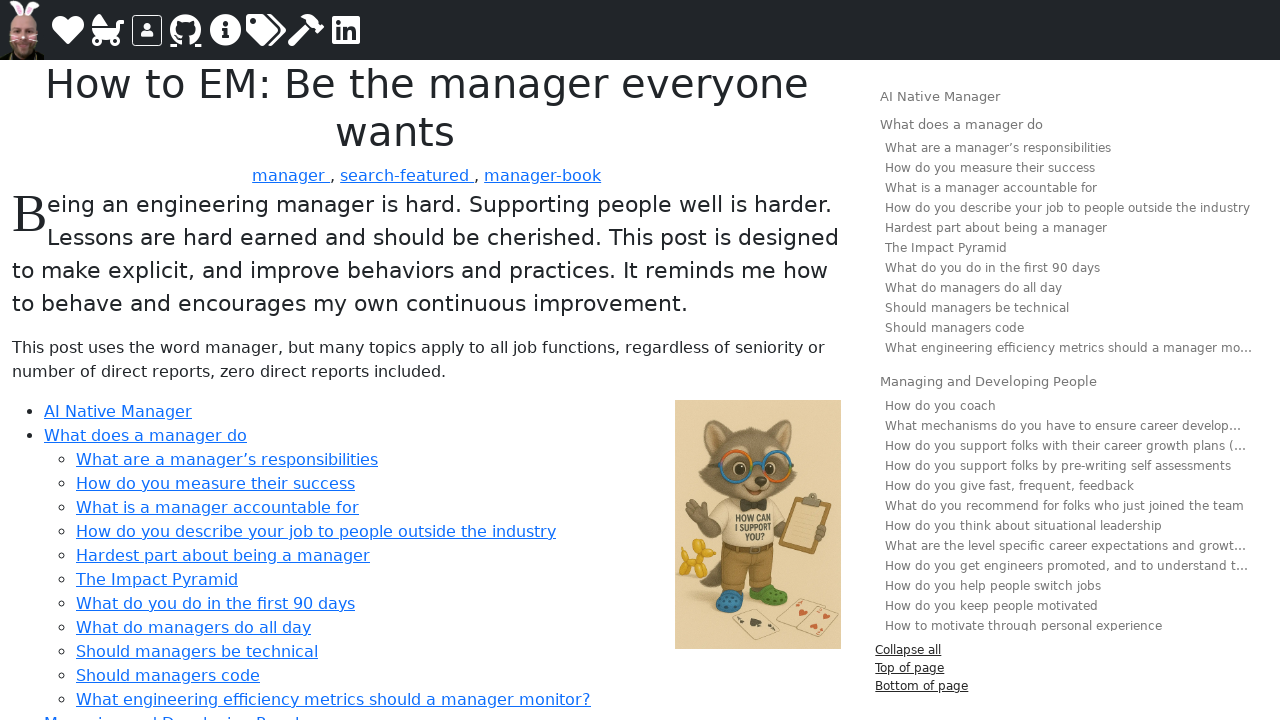

Waited 300ms for opacity transition to complete
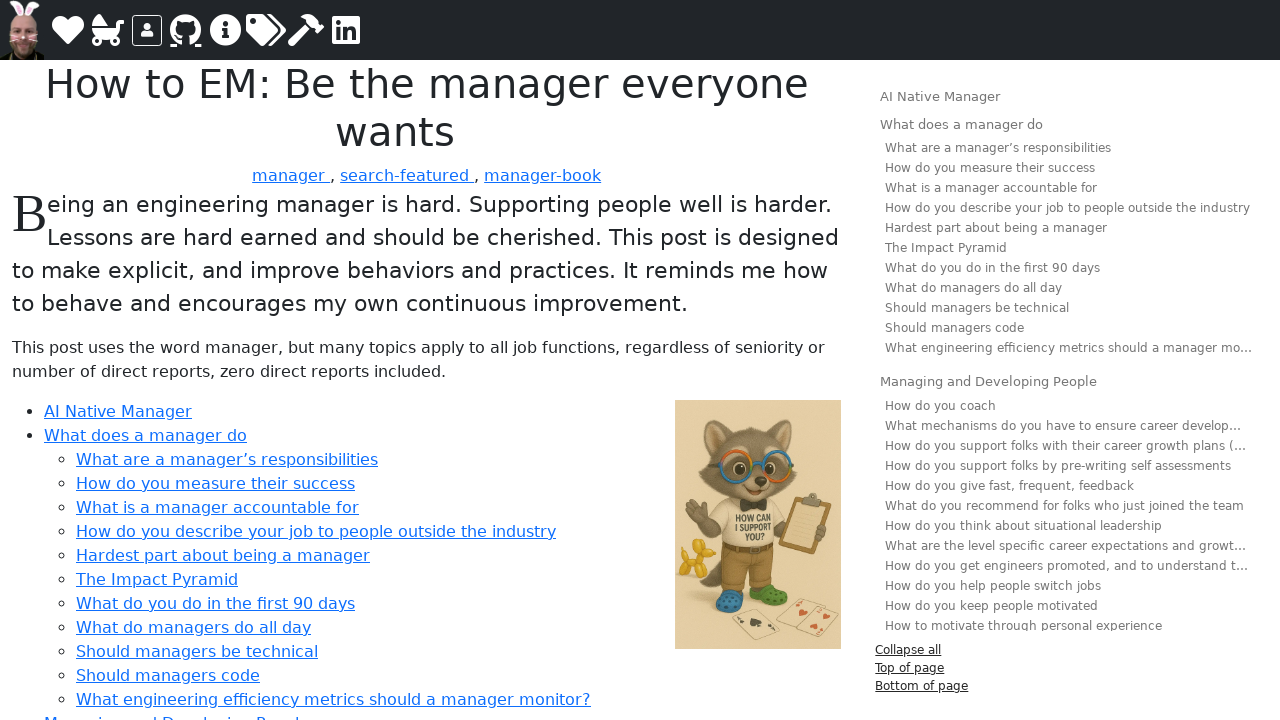

Verified copy link is hidden again after mouse hover away with opacity 0
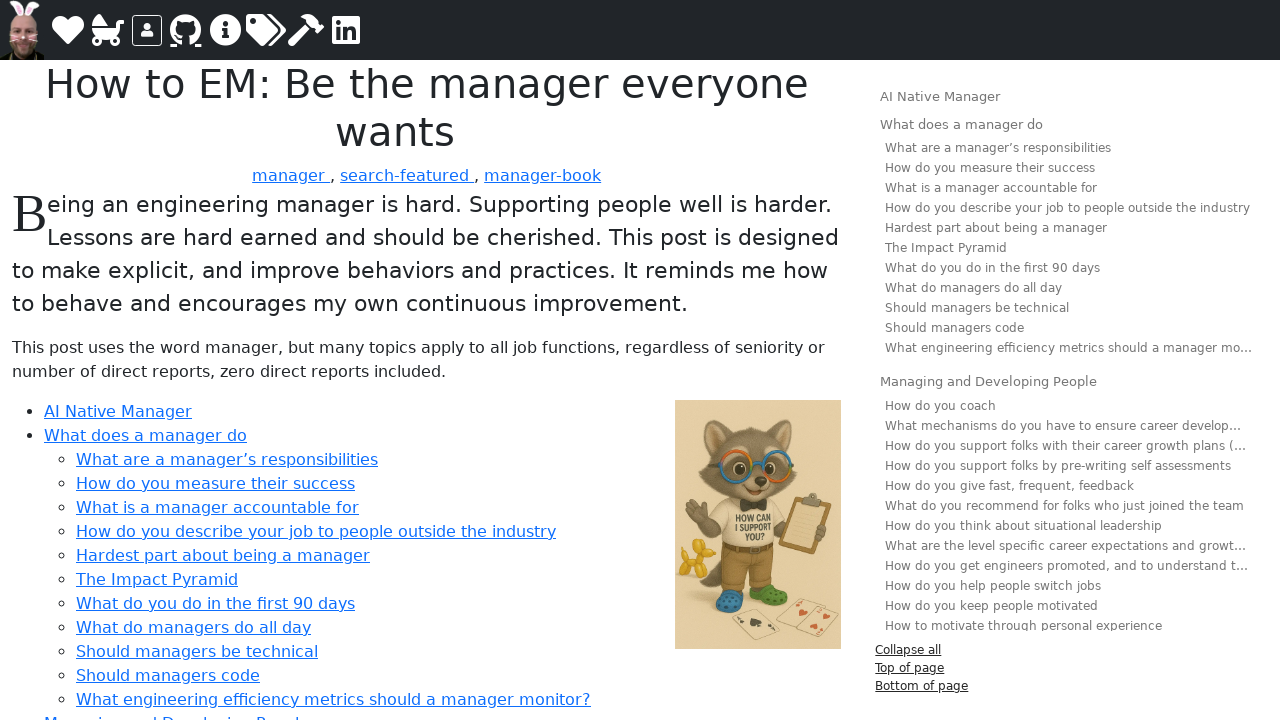

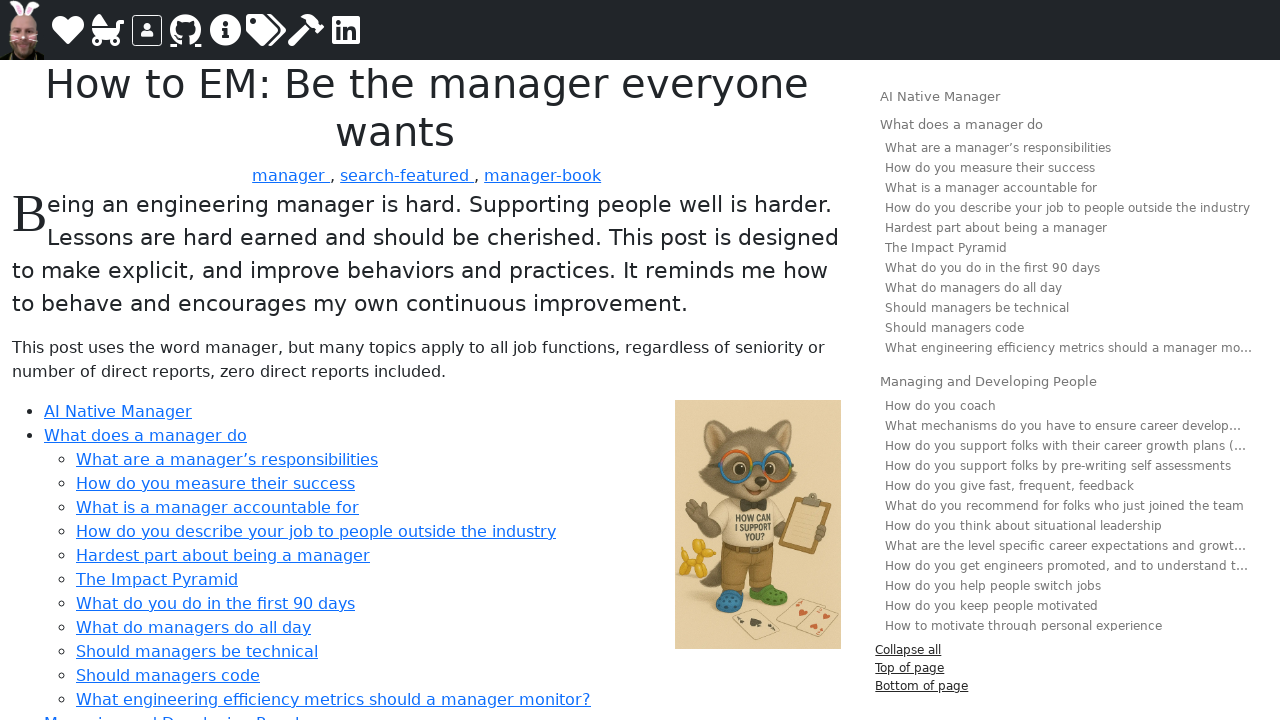